Tests a bank currency exchange calculator by selecting a currency from a dropdown and entering an amount to see the exchange rate result.

Starting URL: https://terminal.public.bankhapoalim.co.il/ng-portals/terminal/he/order

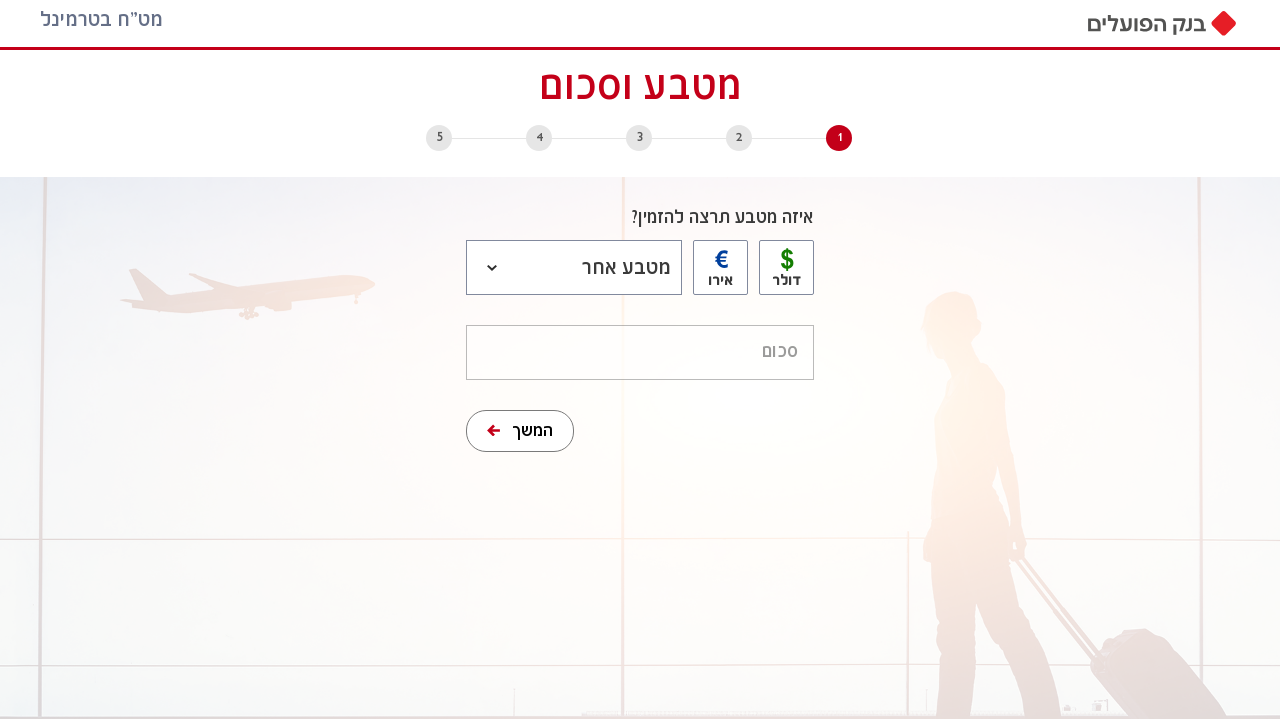

Currency dropdown selector became visible
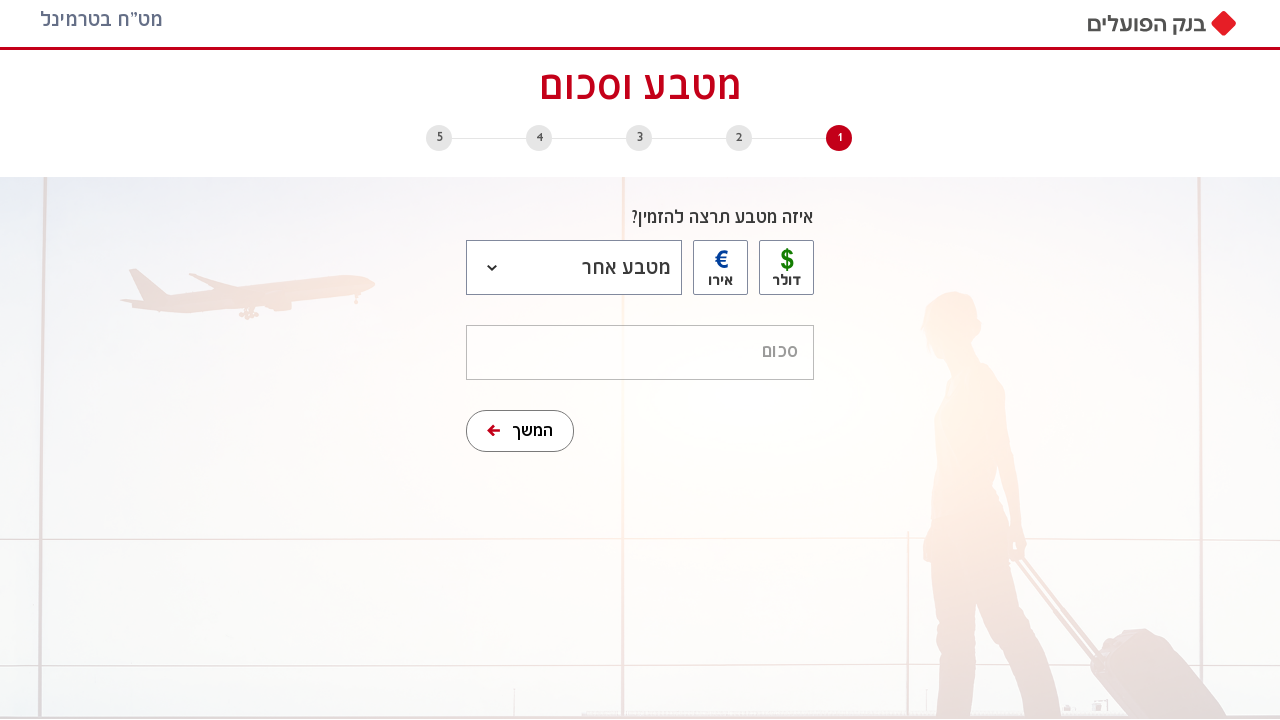

Clicked the currency dropdown to open it at (574, 268) on #currencies-select-0
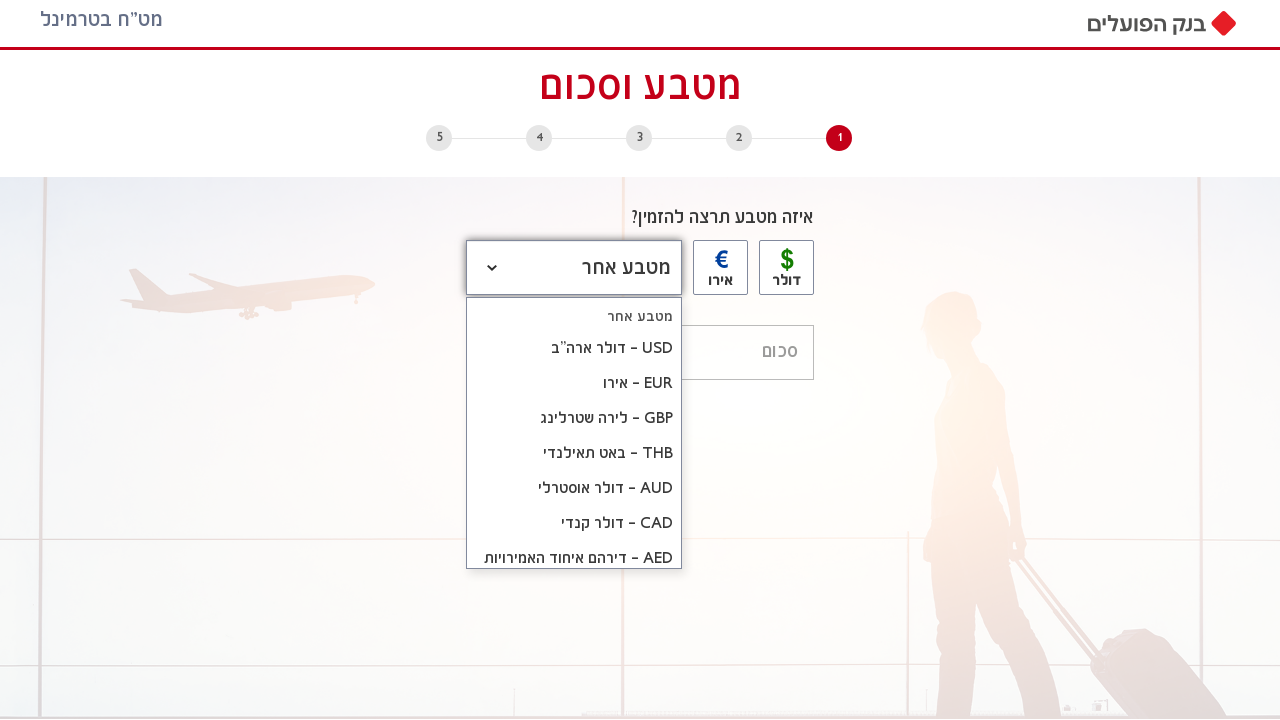

THB currency option became visible in dropdown
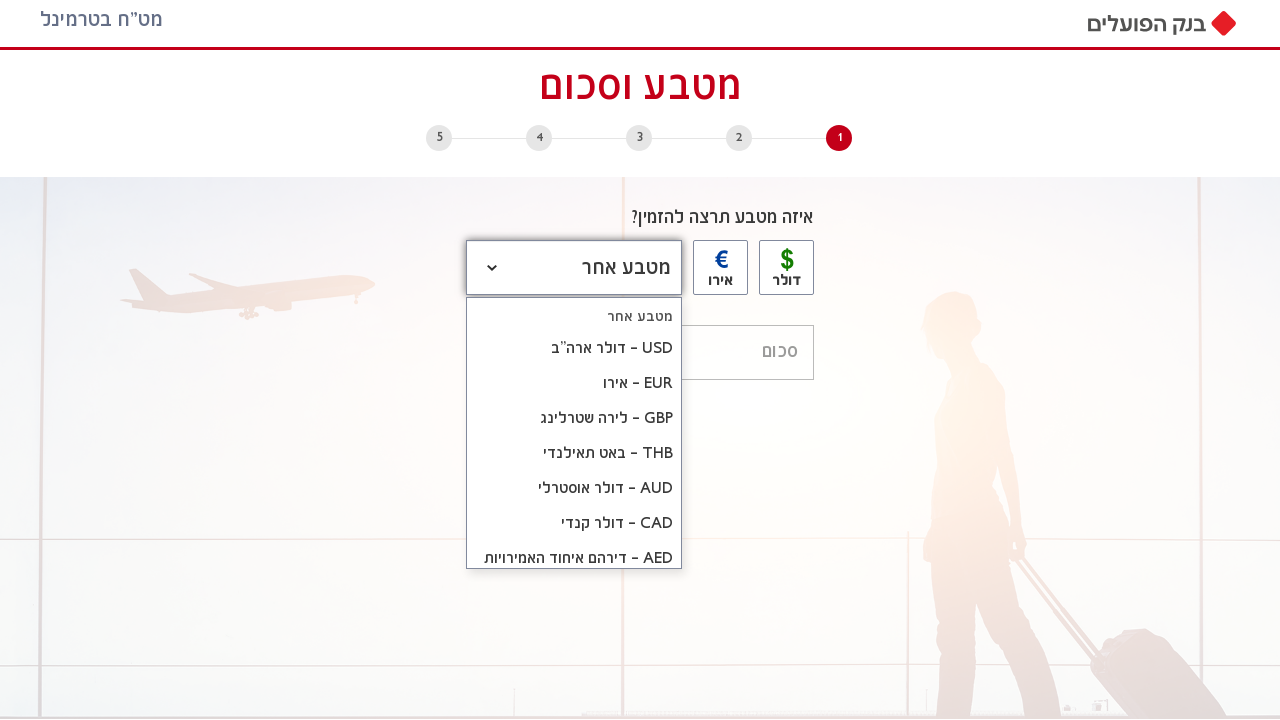

Selected THB currency from the dropdown at (574, 443) on text=THB -
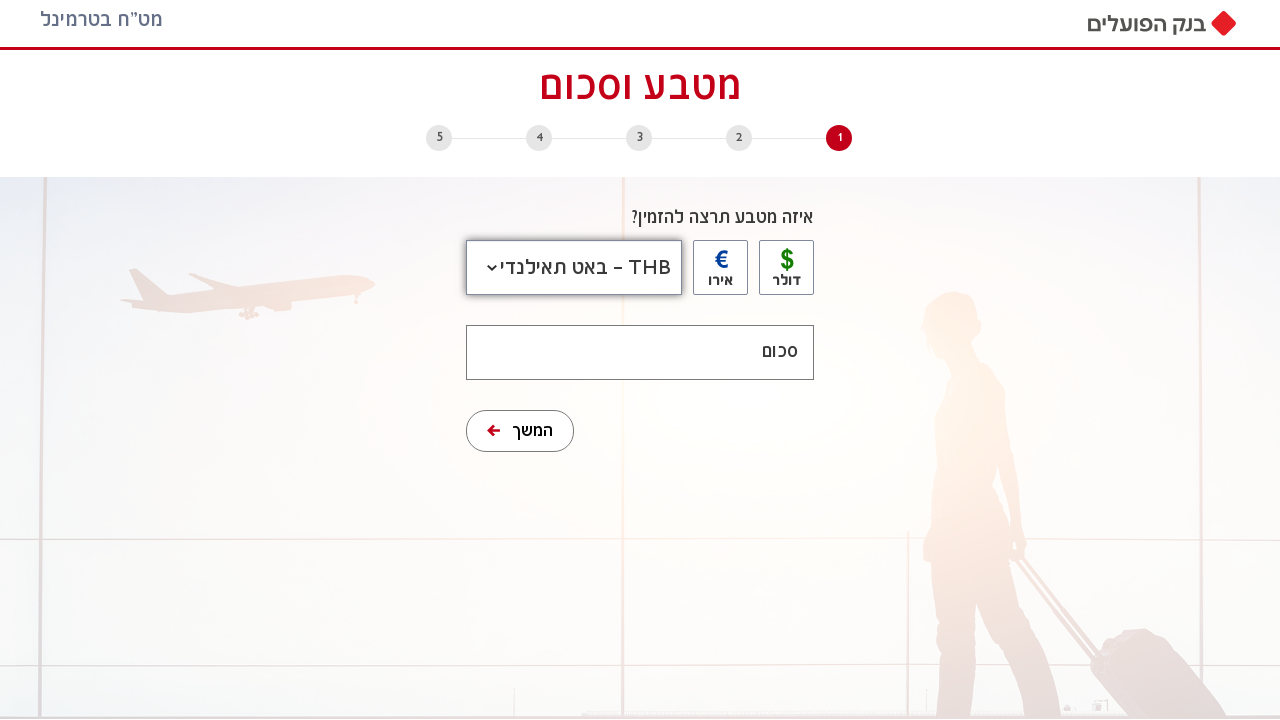

Amount input field became available
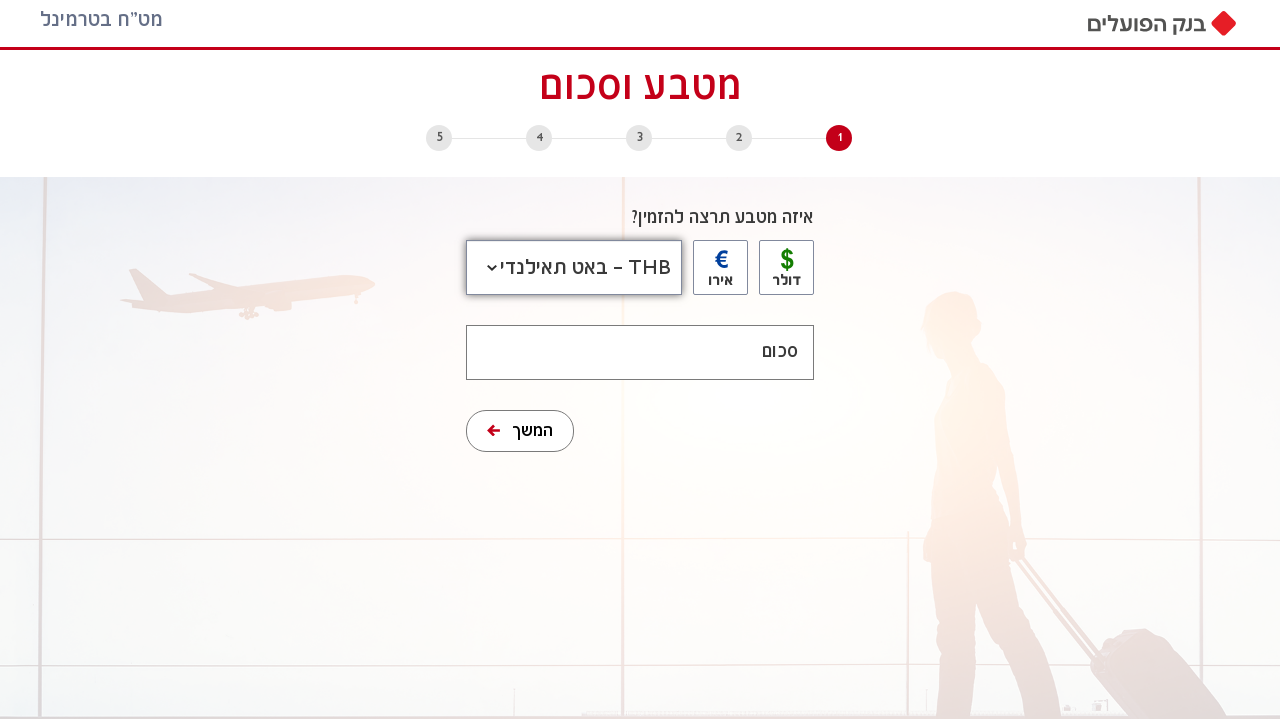

Entered amount 10000 in the exchange calculator on #event-amount
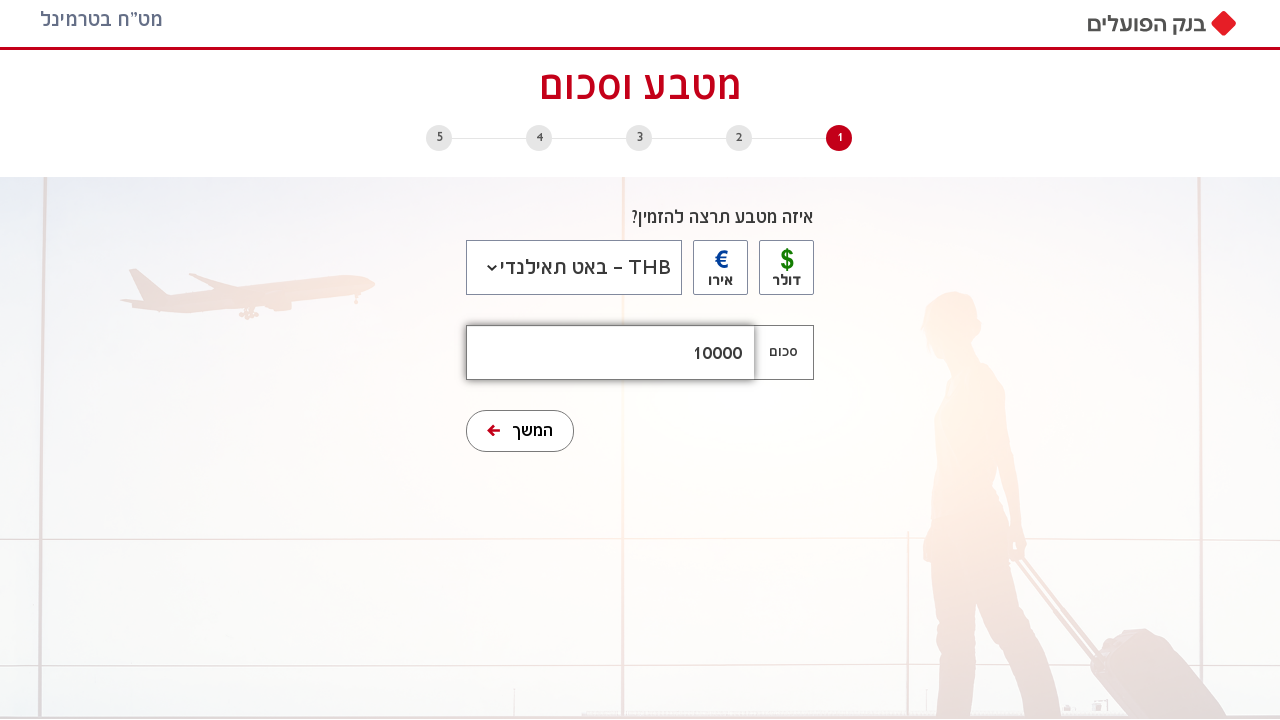

Exchange rate result in ILS currency symbol displayed
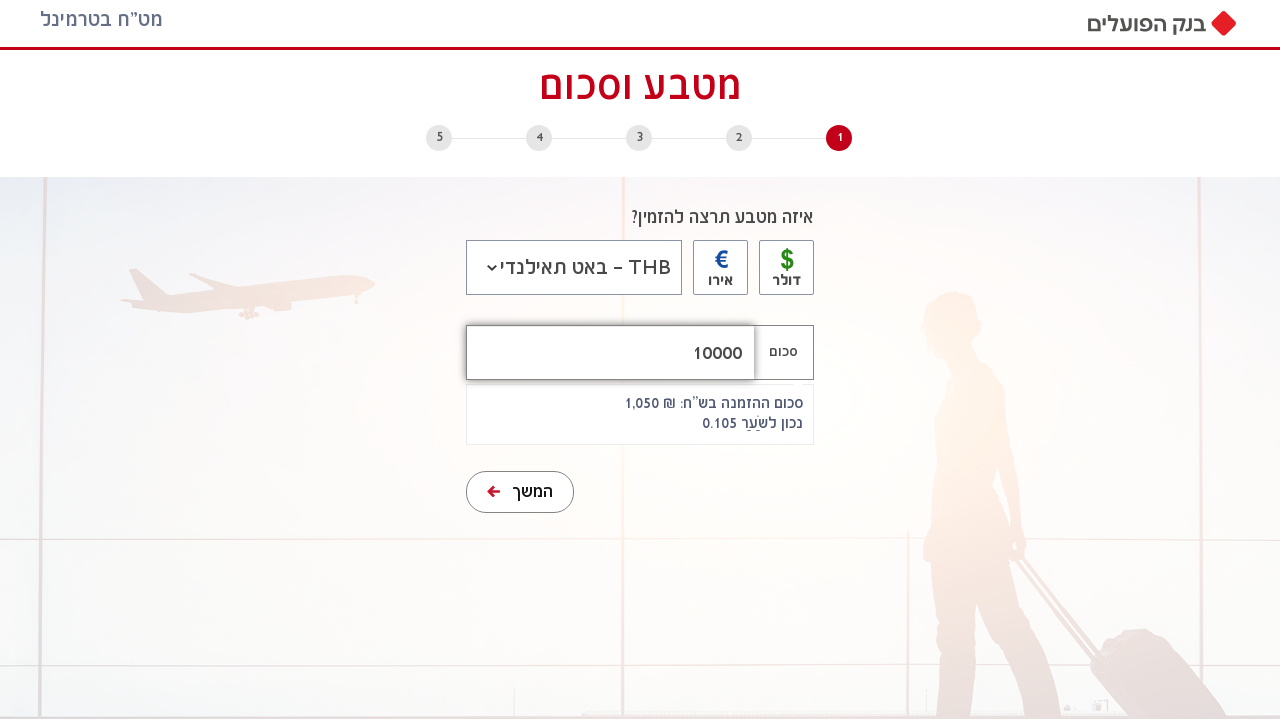

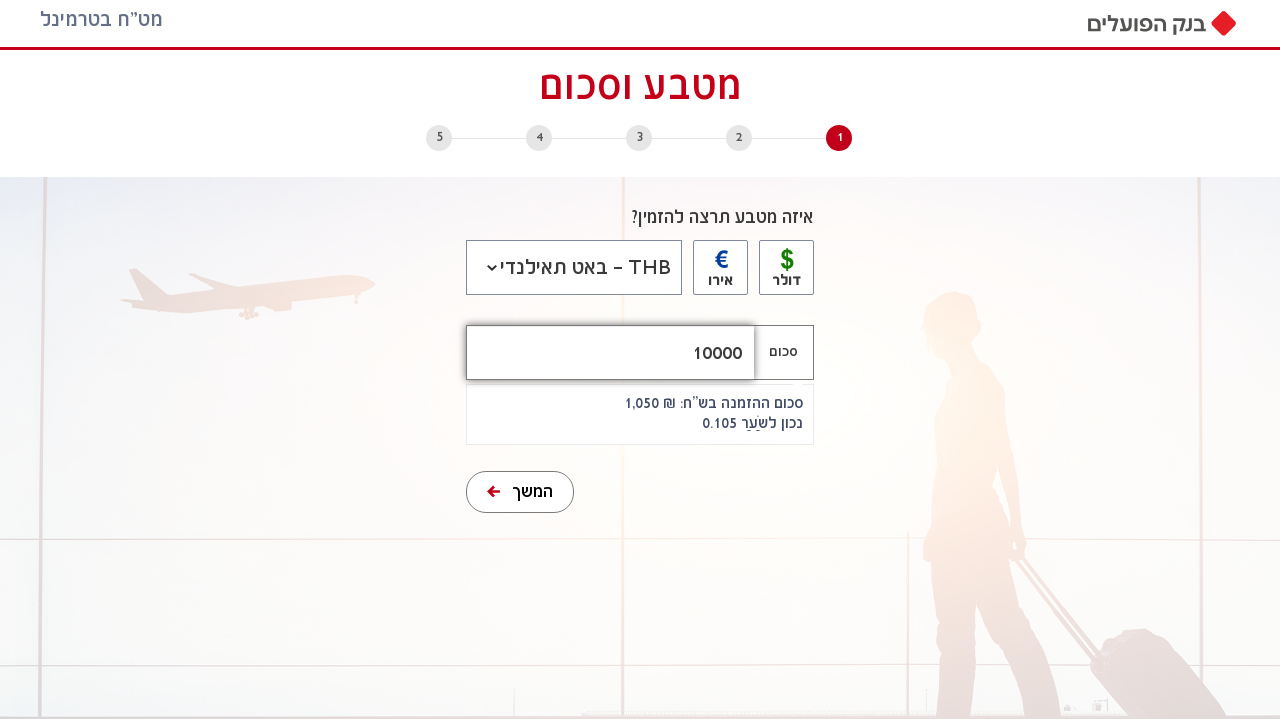